Tests multi-select dropdown functionality on W3Schools by switching to an iframe, selecting multiple options using Ctrl+click, and then deselecting all options

Starting URL: https://www.w3schools.com/tags/tryit.asp?filename=tryhtml_select_multiple

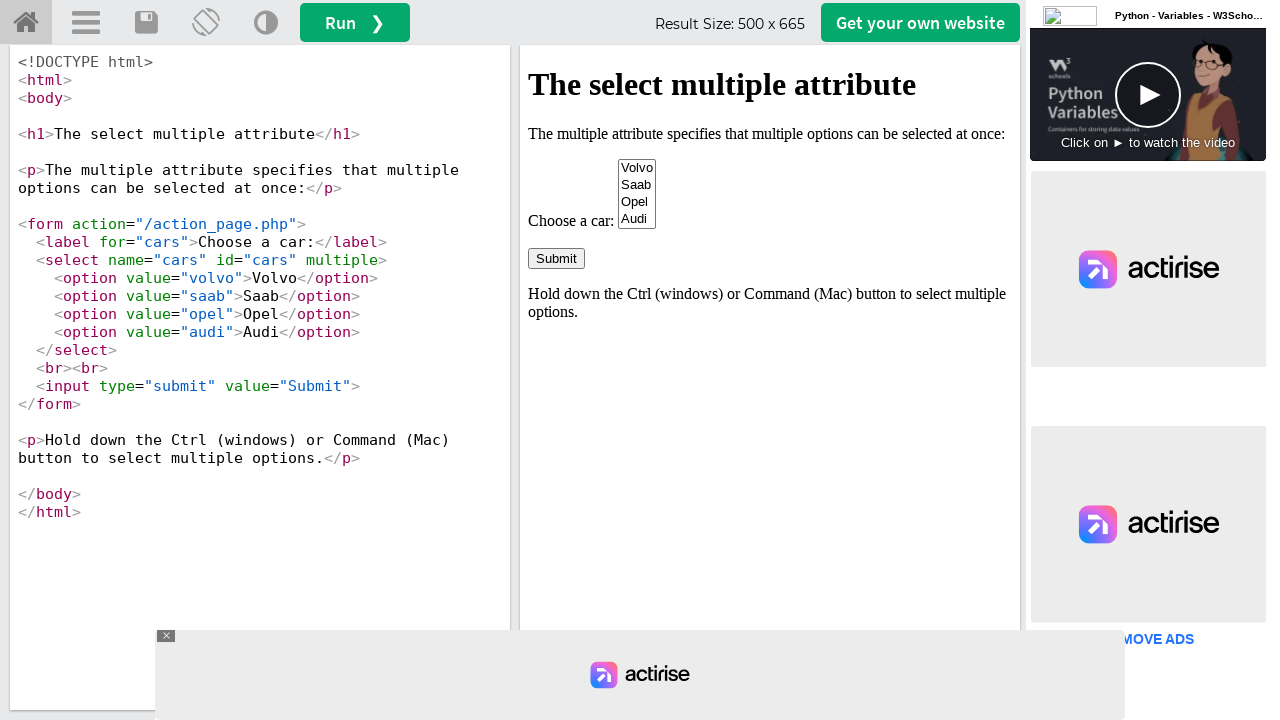

Located iframe with selector #iframeResult
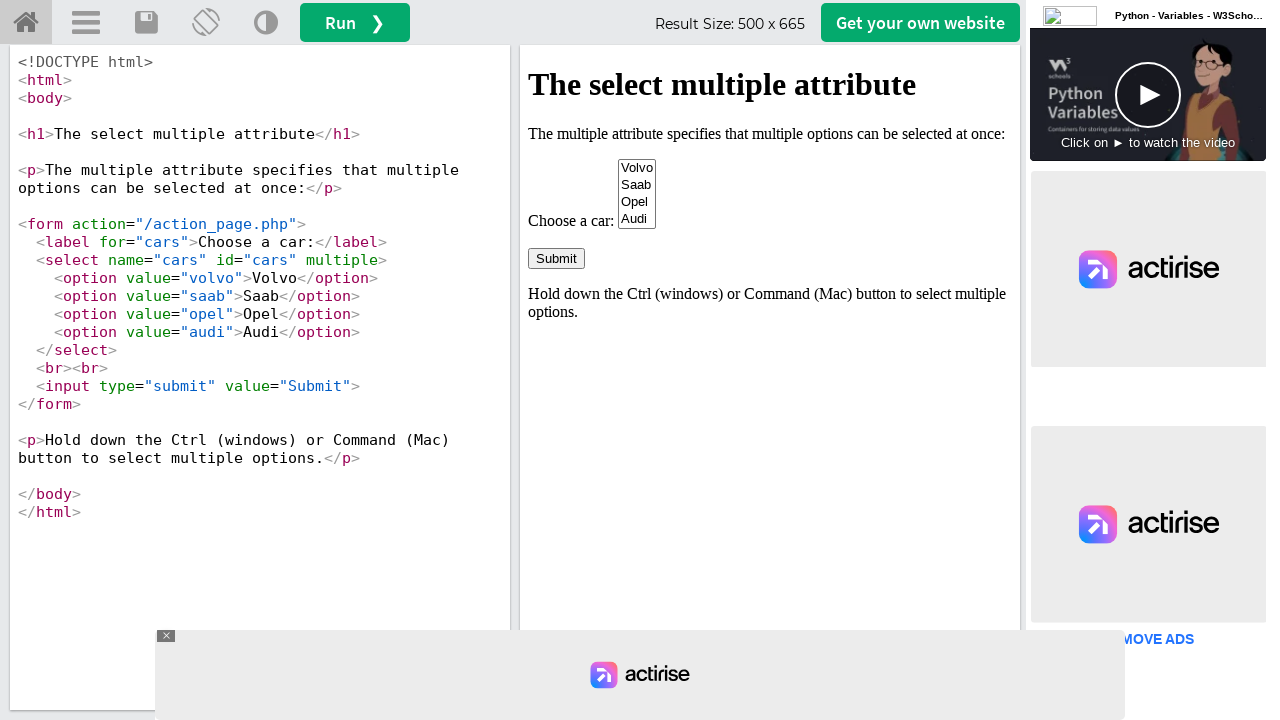

Select element #cars became visible
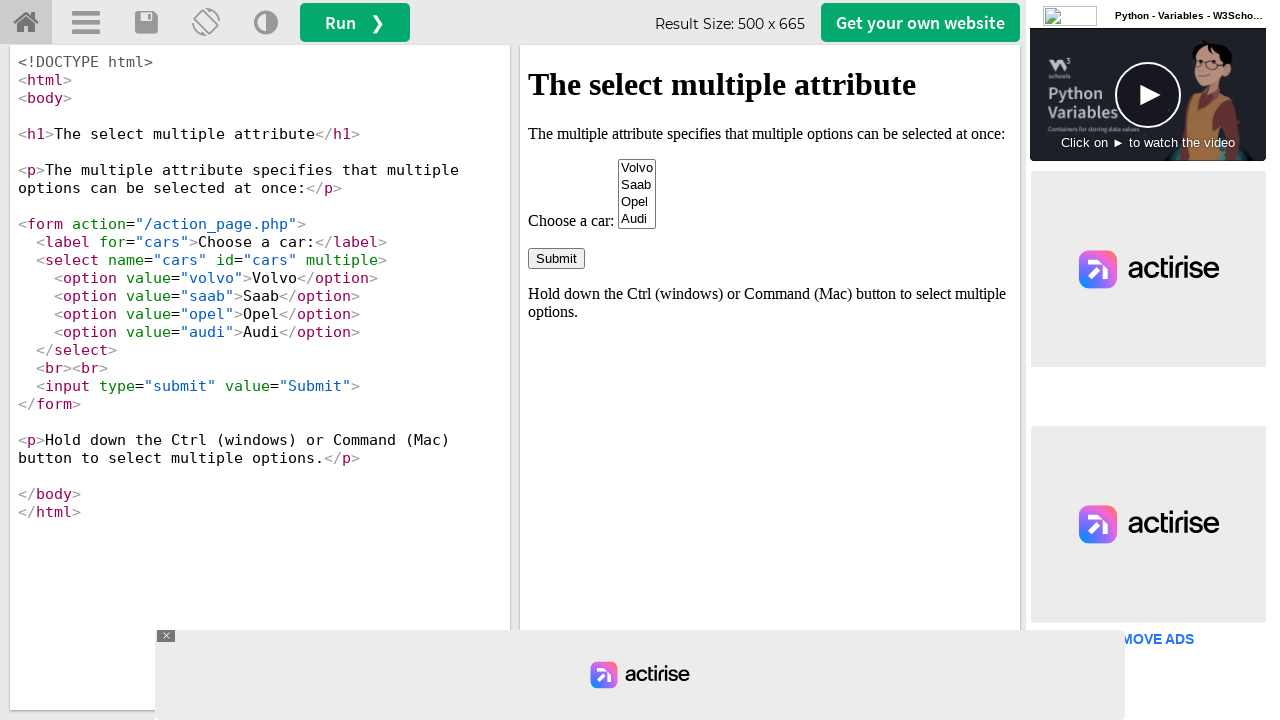

Retrieved select element #cars from iframe
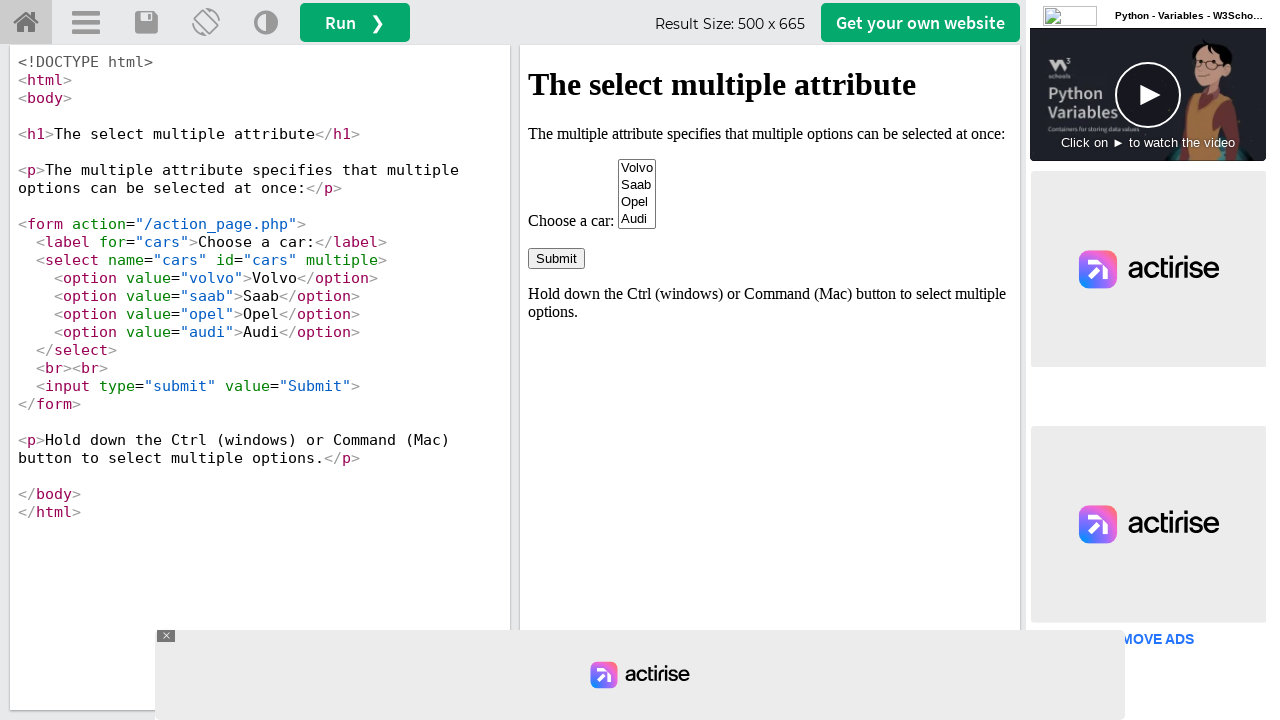

Selected option at index 3 (Audi) using Ctrl+click at (637, 219) on #iframeResult >> internal:control=enter-frame >> #cars option >> nth=3
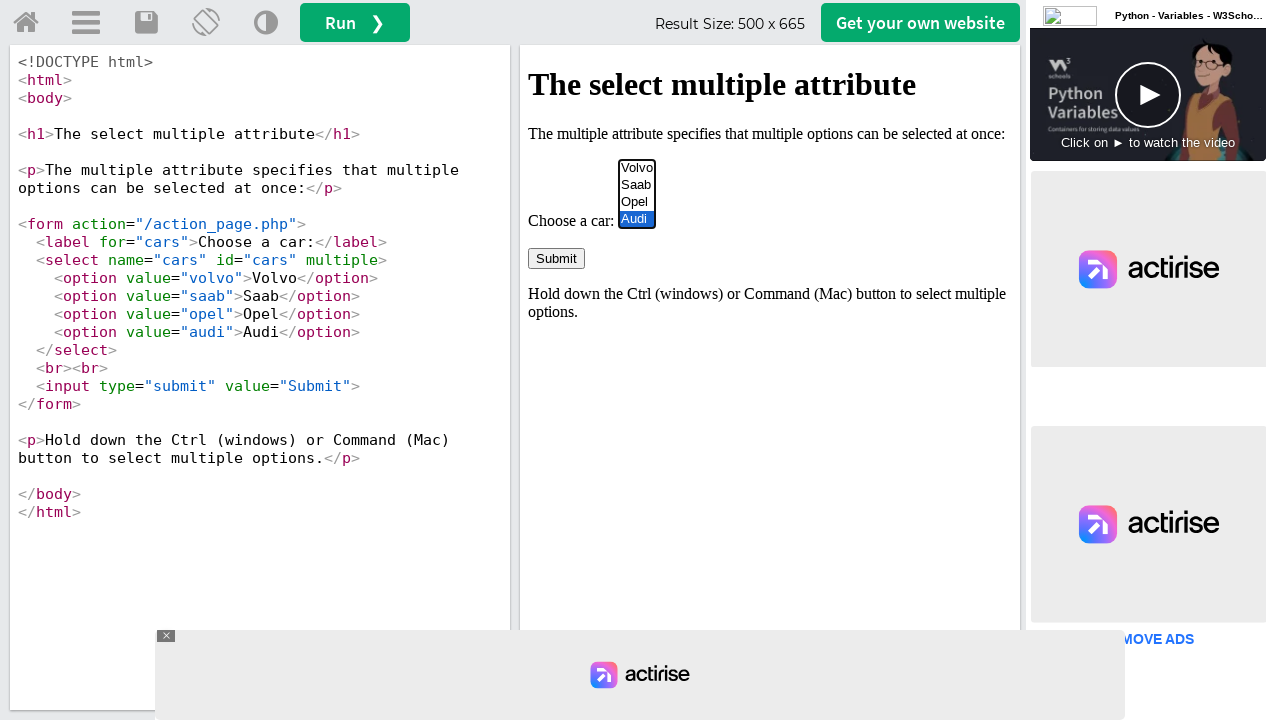

Selected option at index 0 (Volvo) using Ctrl+click at (637, 168) on #iframeResult >> internal:control=enter-frame >> #cars option >> nth=0
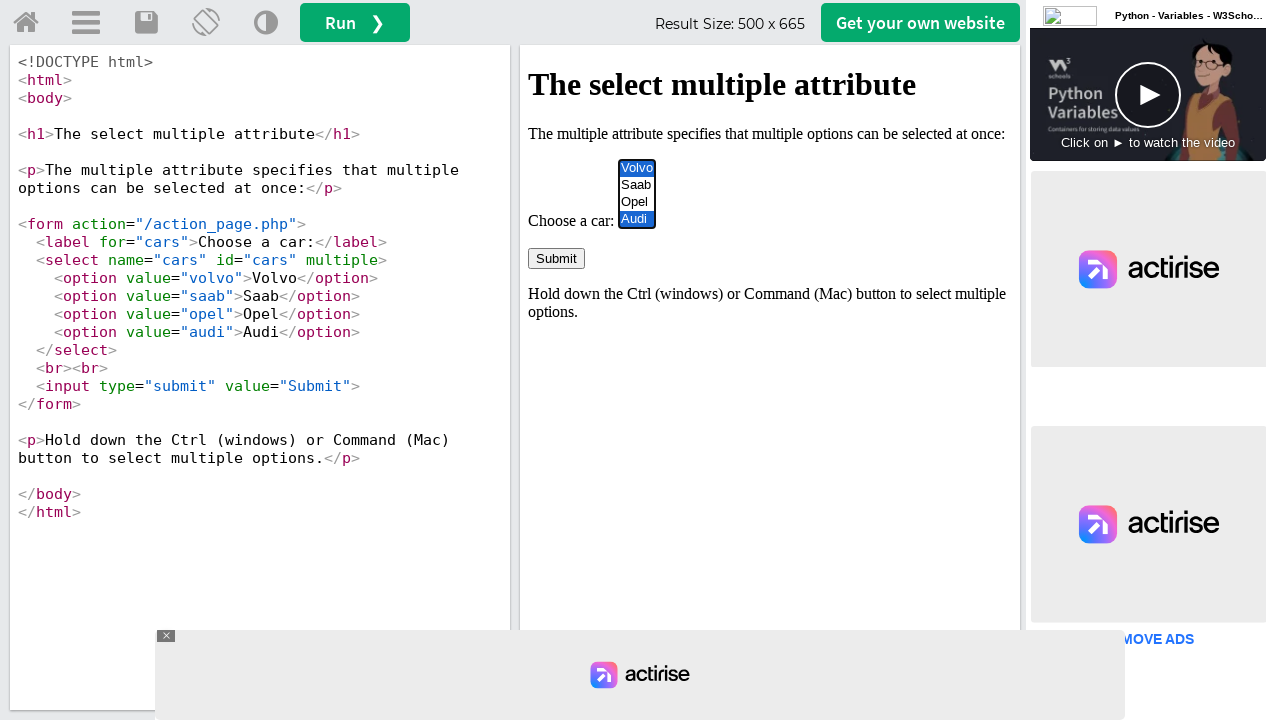

Selected option at index 1 (Saab) using Ctrl+click at (637, 185) on #iframeResult >> internal:control=enter-frame >> #cars option >> nth=1
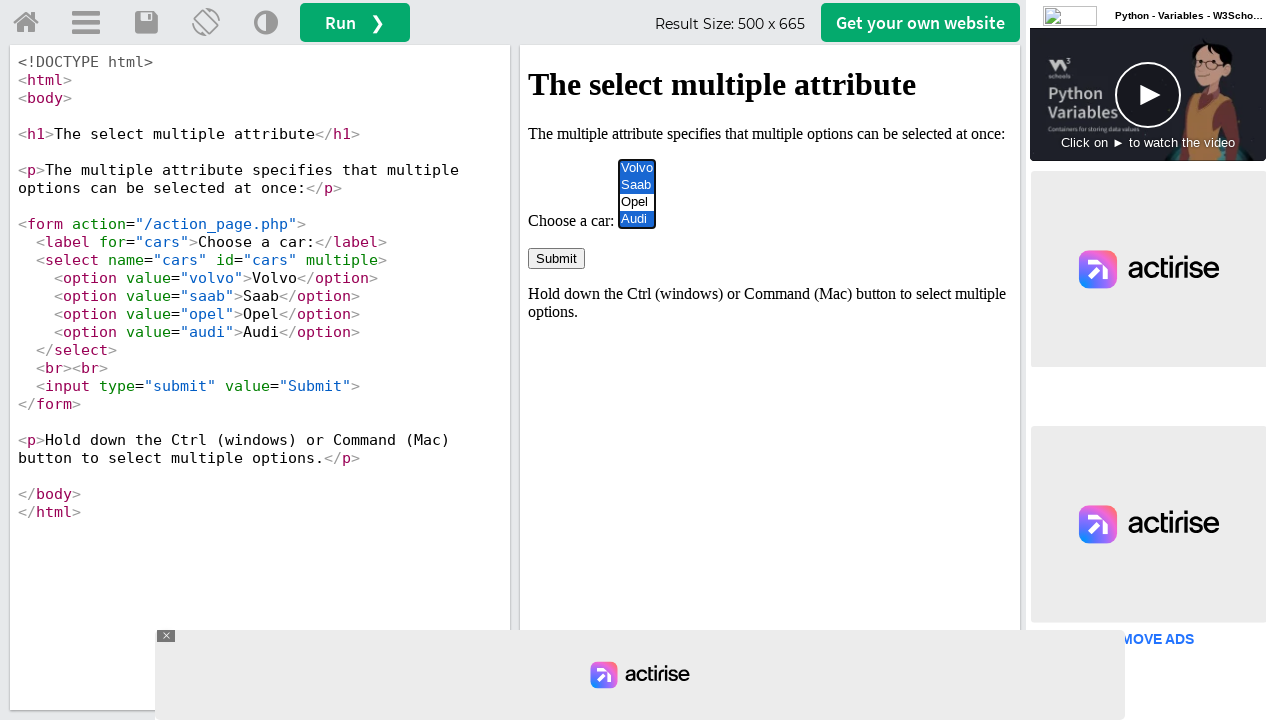

Selected option at index 2 (Opel) using Ctrl+click at (637, 202) on #iframeResult >> internal:control=enter-frame >> #cars option >> nth=2
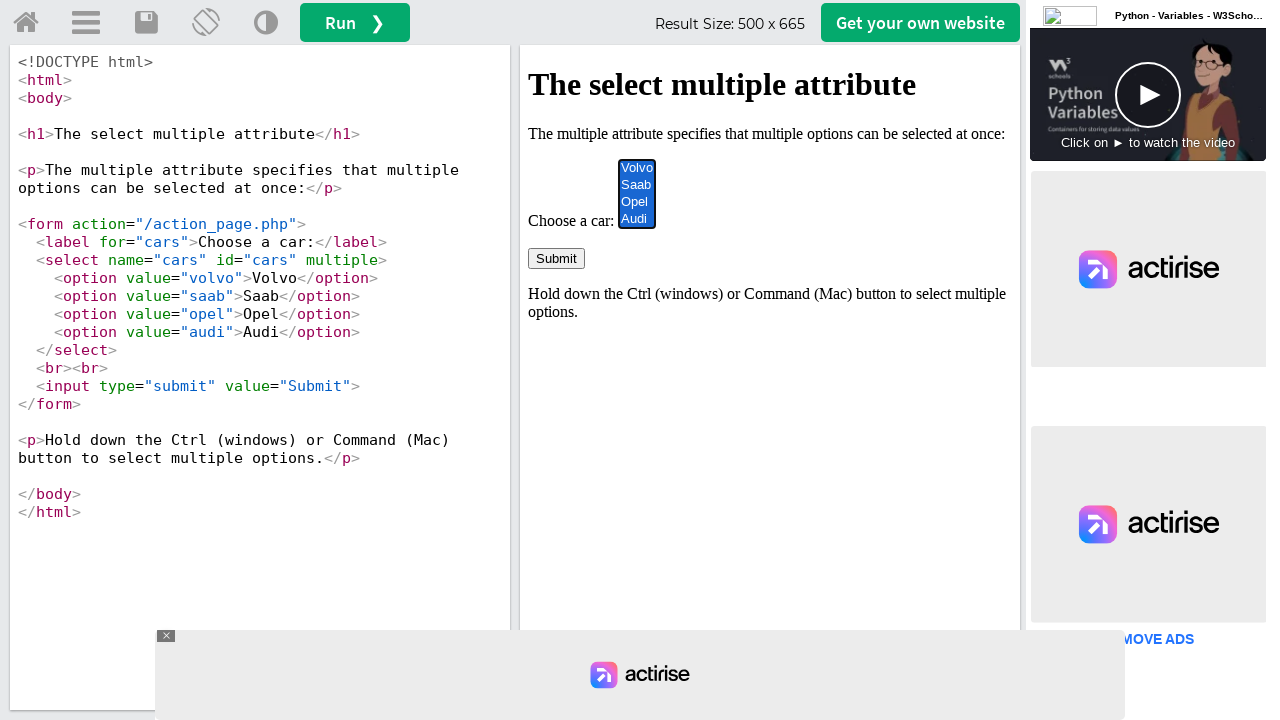

Deselected option at index 0 (Volvo) using Ctrl+click at (637, 168) on #iframeResult >> internal:control=enter-frame >> #cars option >> nth=0
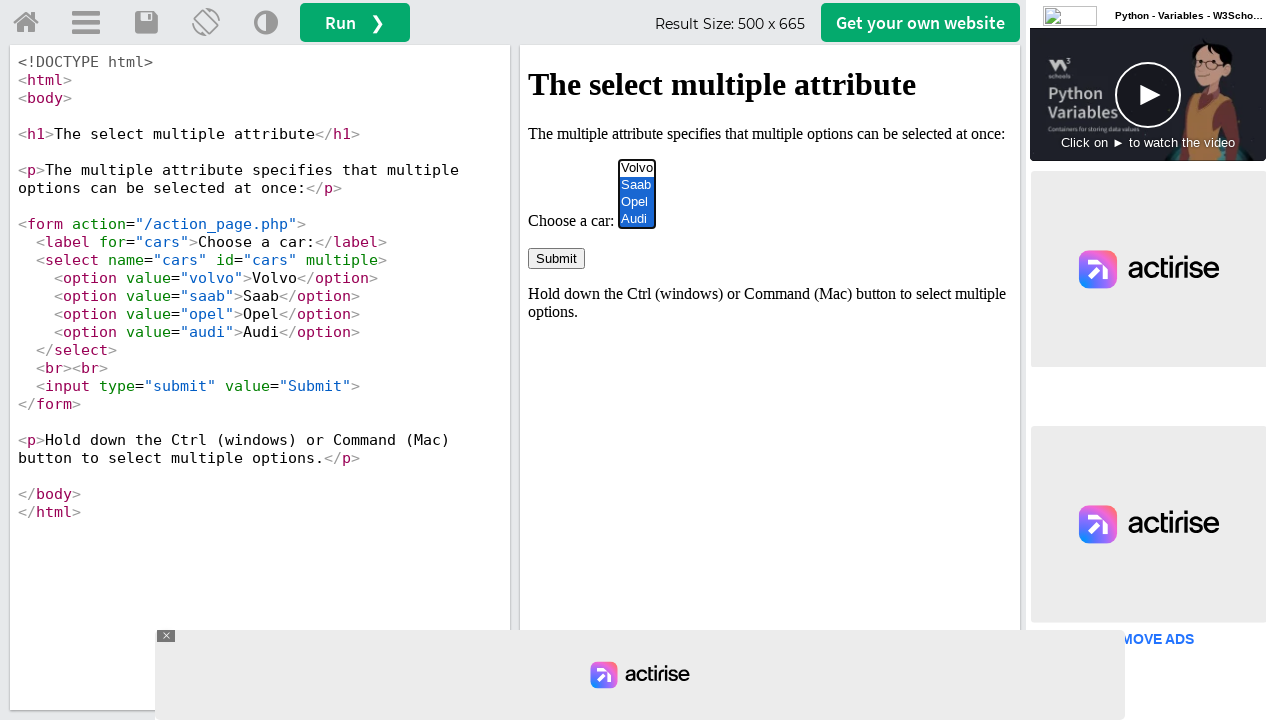

Deselected option at index 1 (Saab) using Ctrl+click at (637, 185) on #iframeResult >> internal:control=enter-frame >> #cars option >> nth=1
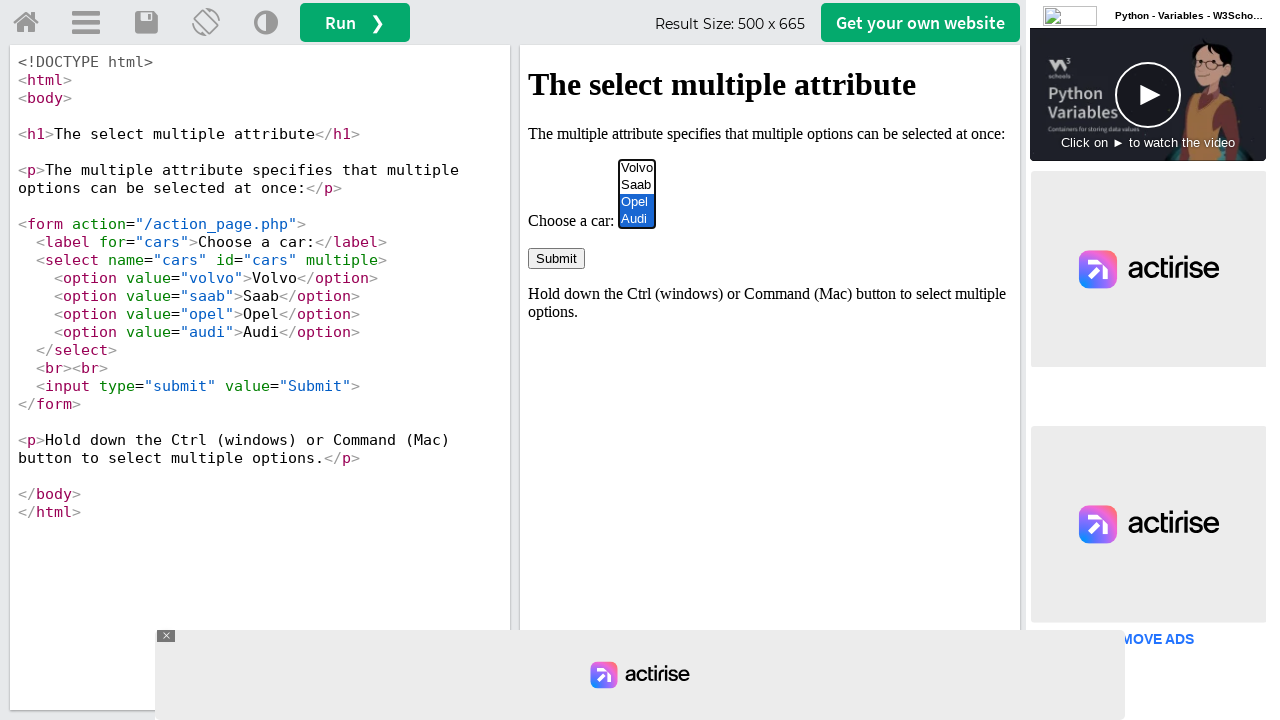

Deselected option at index 2 (Opel) using Ctrl+click at (637, 202) on #iframeResult >> internal:control=enter-frame >> #cars option >> nth=2
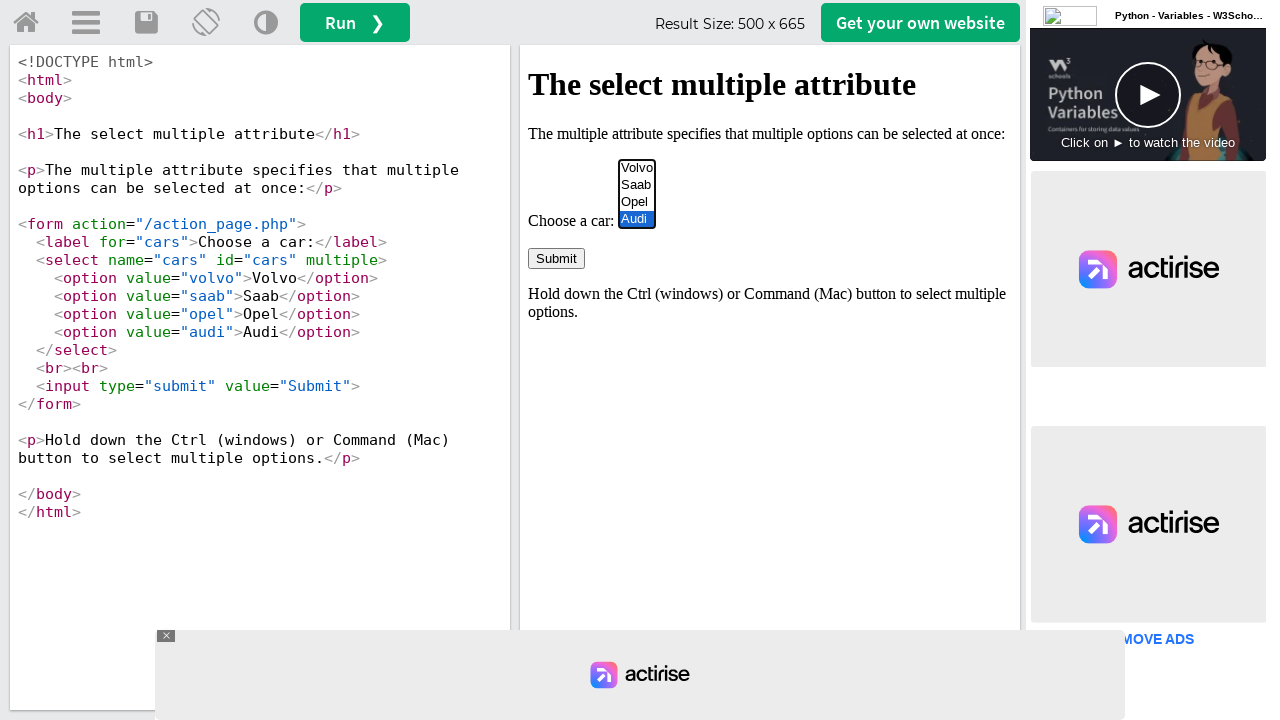

Deselected option at index 3 (Audi) using Ctrl+click at (637, 219) on #iframeResult >> internal:control=enter-frame >> #cars option >> nth=3
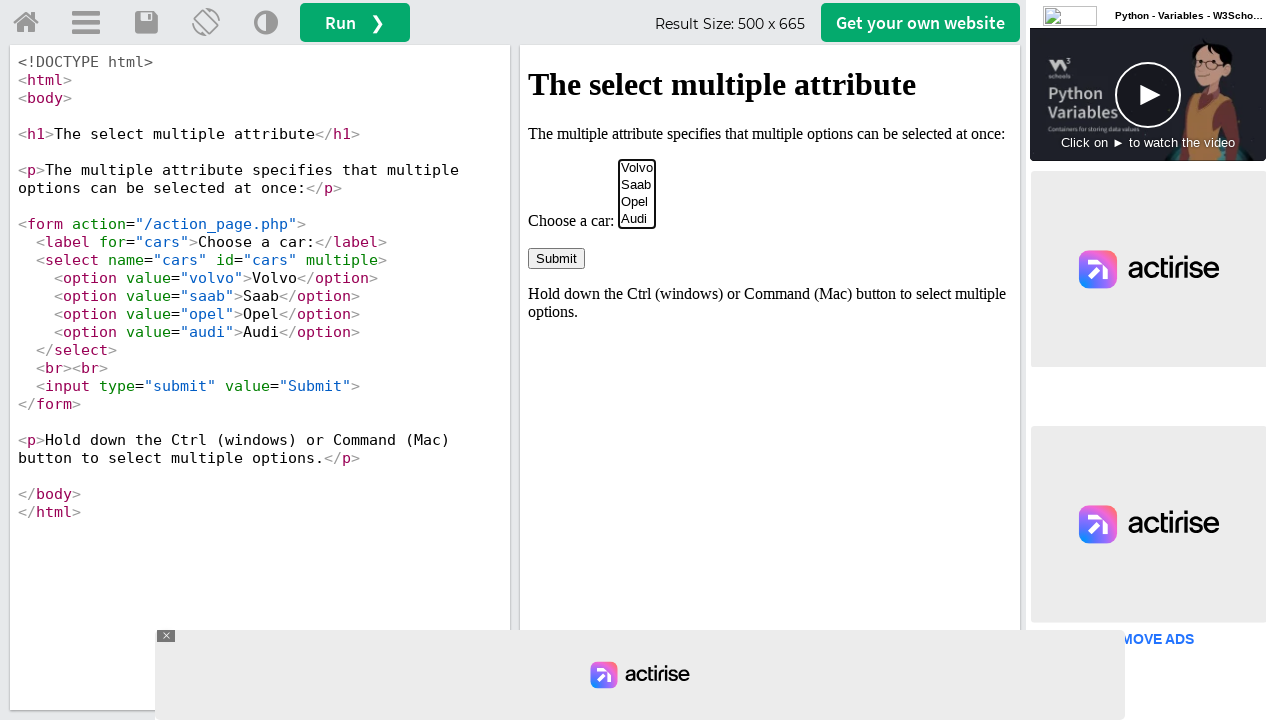

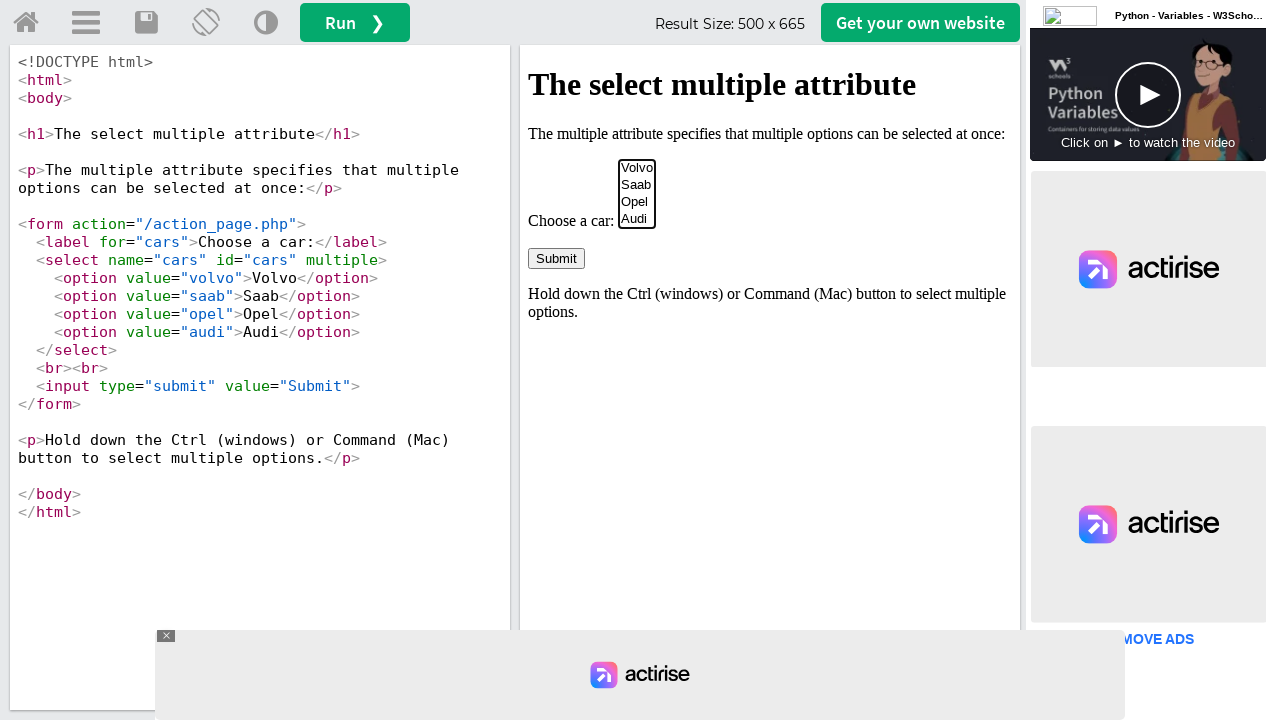